Navigates to a challenges page and checks if various buttons are enabled or disabled

Starting URL: https://cursoautomacao.netlify.app/desafios.html

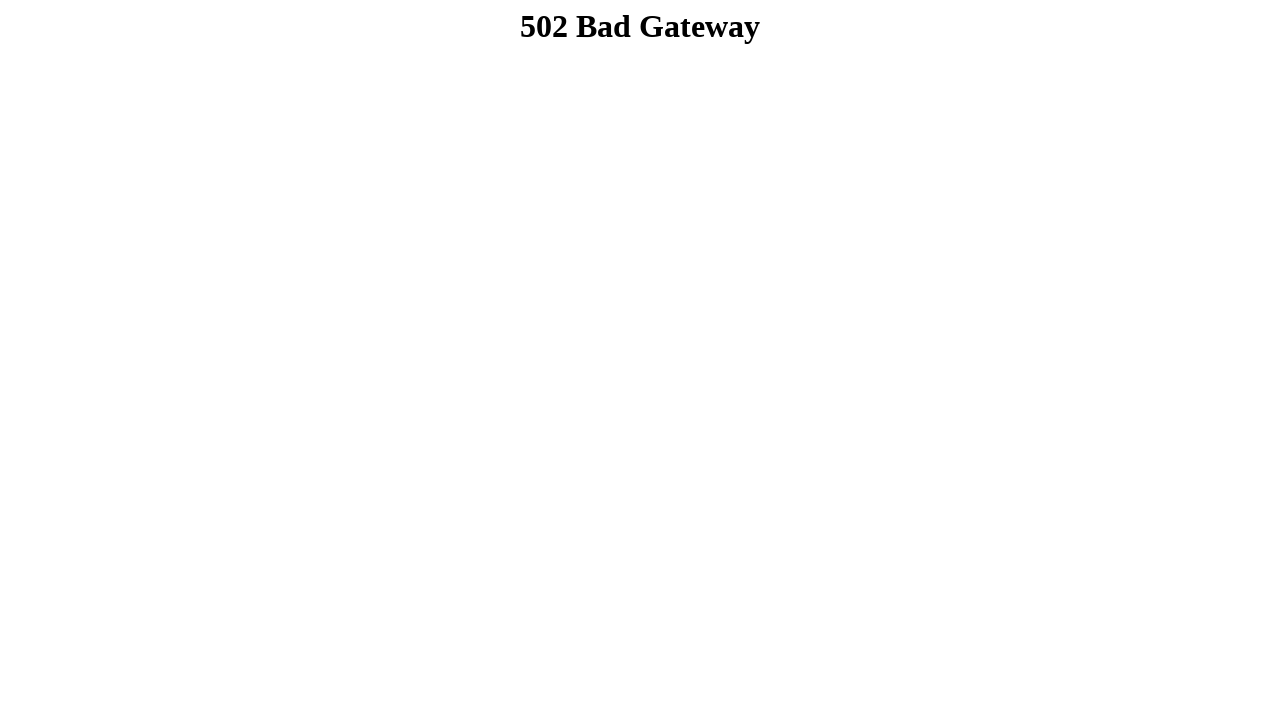

Navigated to challenges page
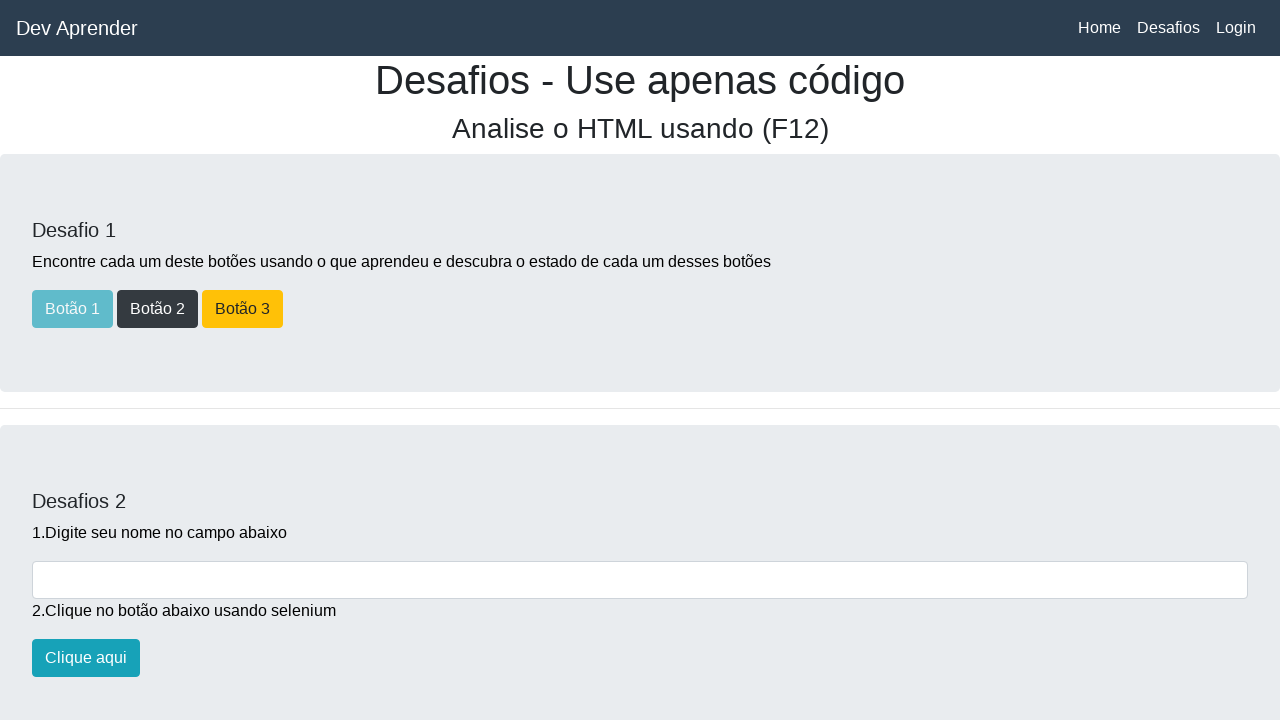

Located first button in challenges section
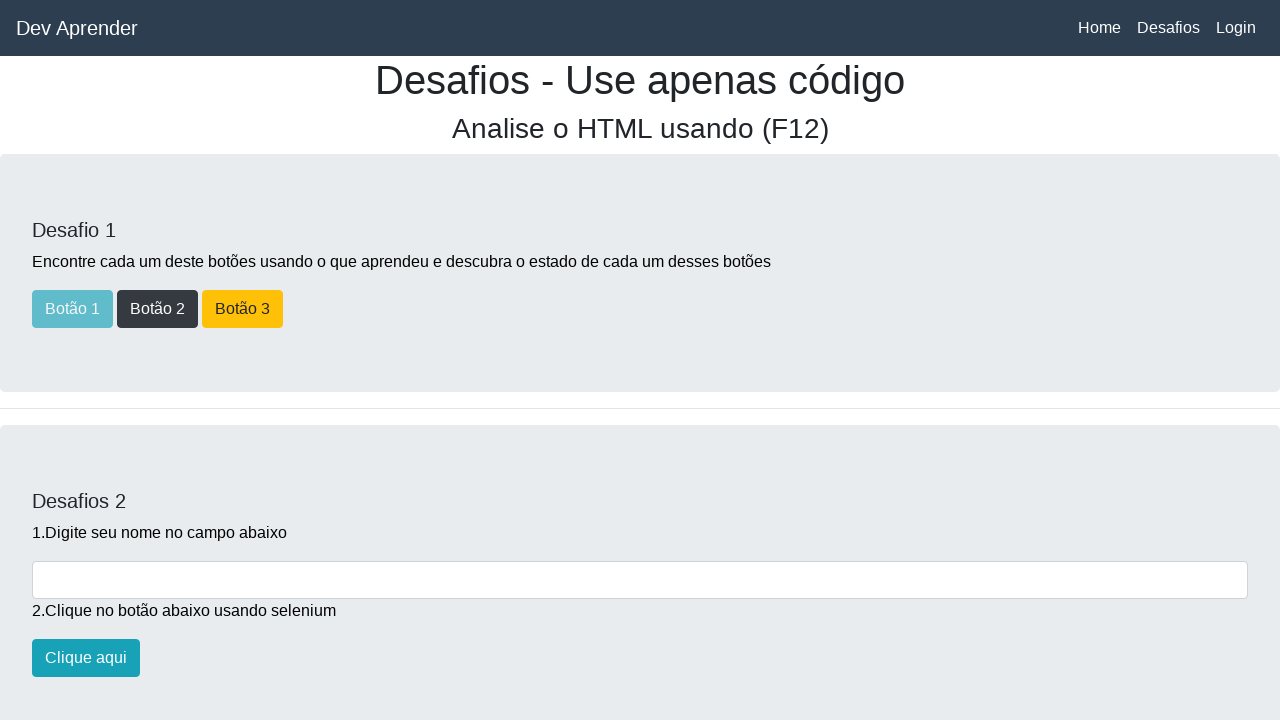

Button 1 is not enabled
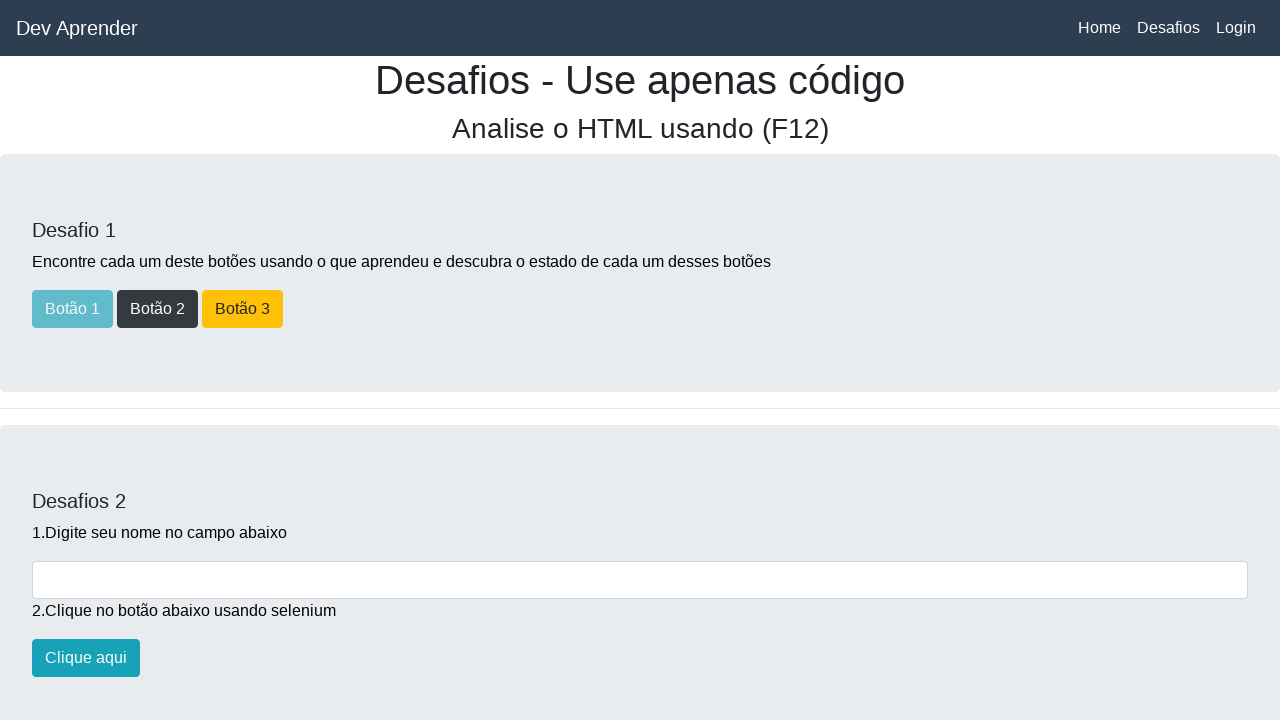

Located second button in challenges section
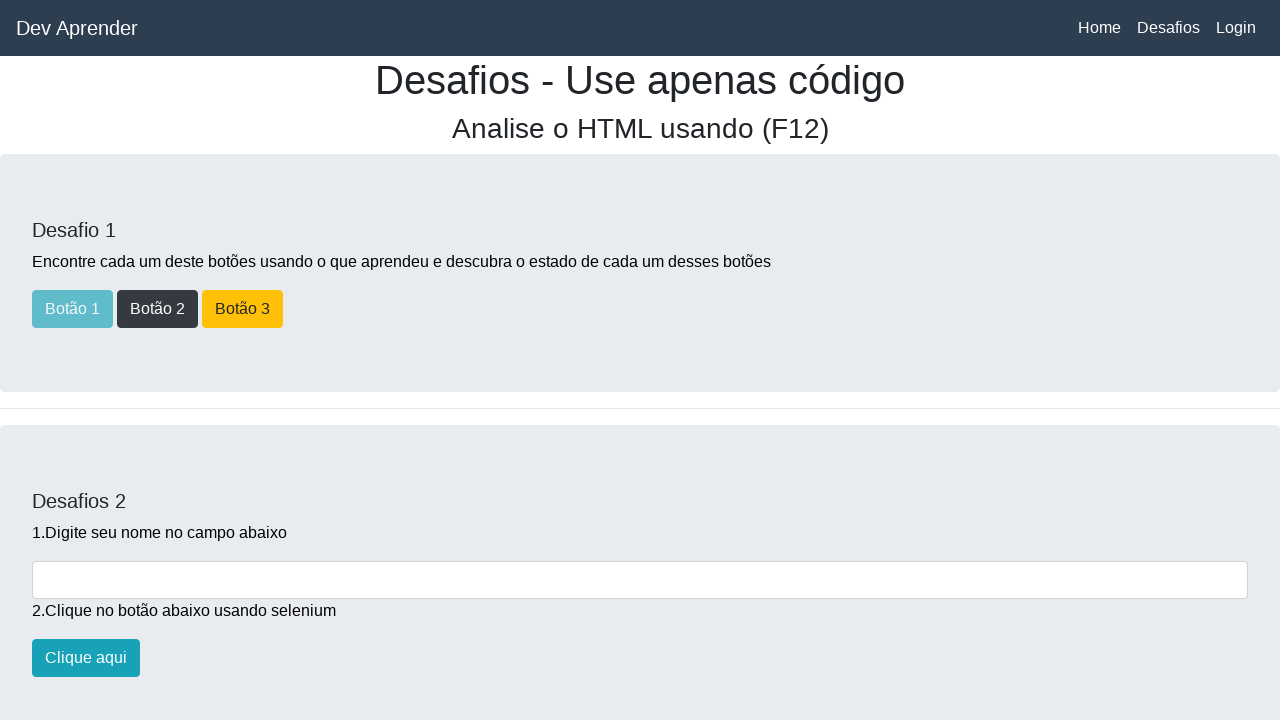

Button 2 is enabled
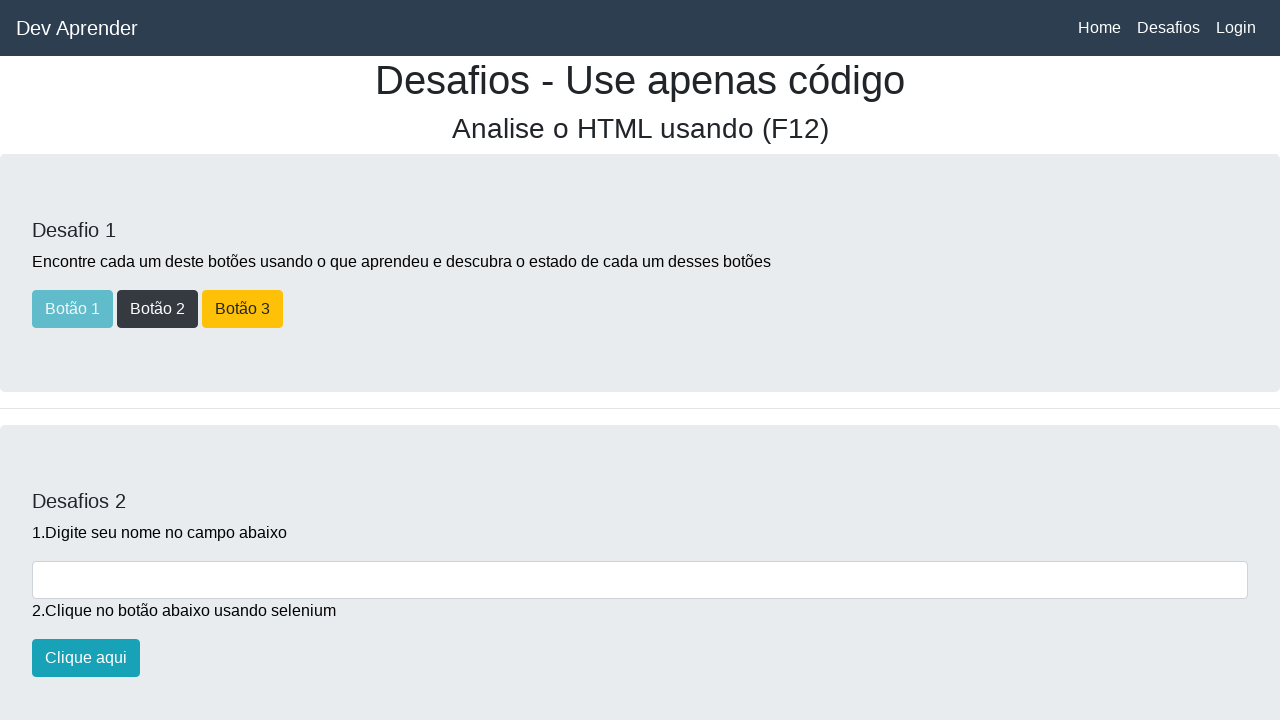

Located third button in challenges section
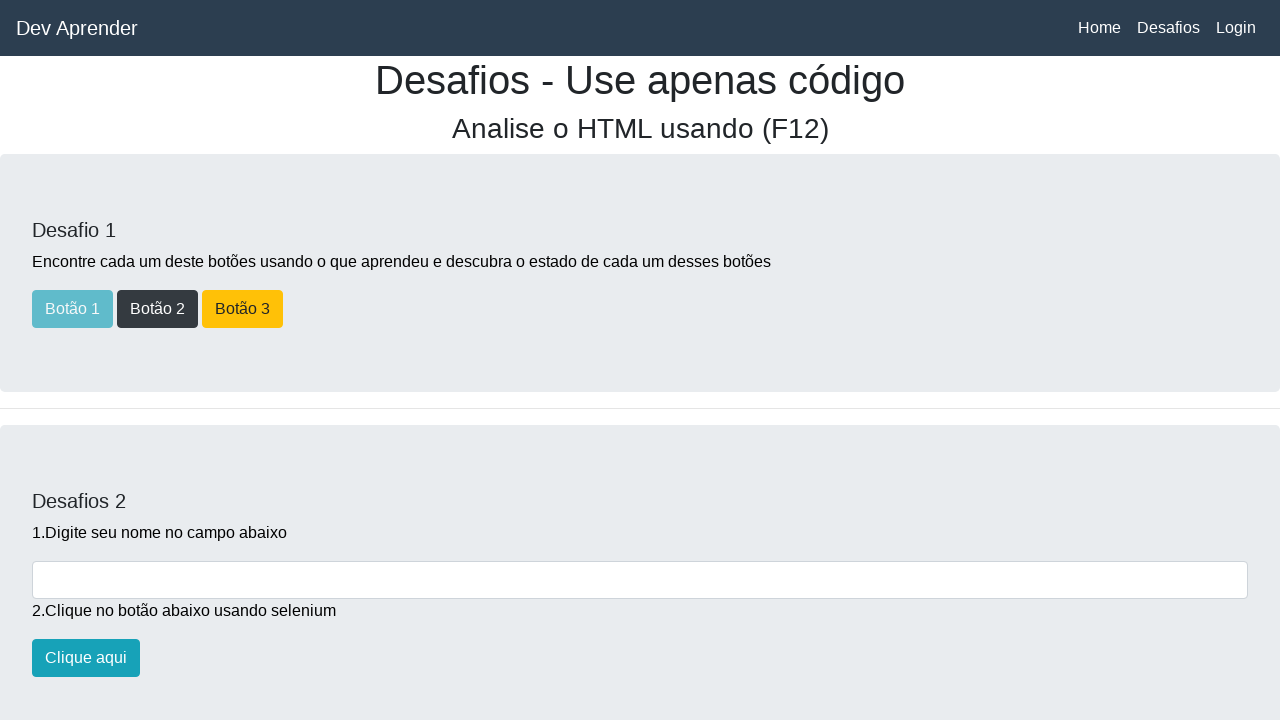

Button 3 is enabled
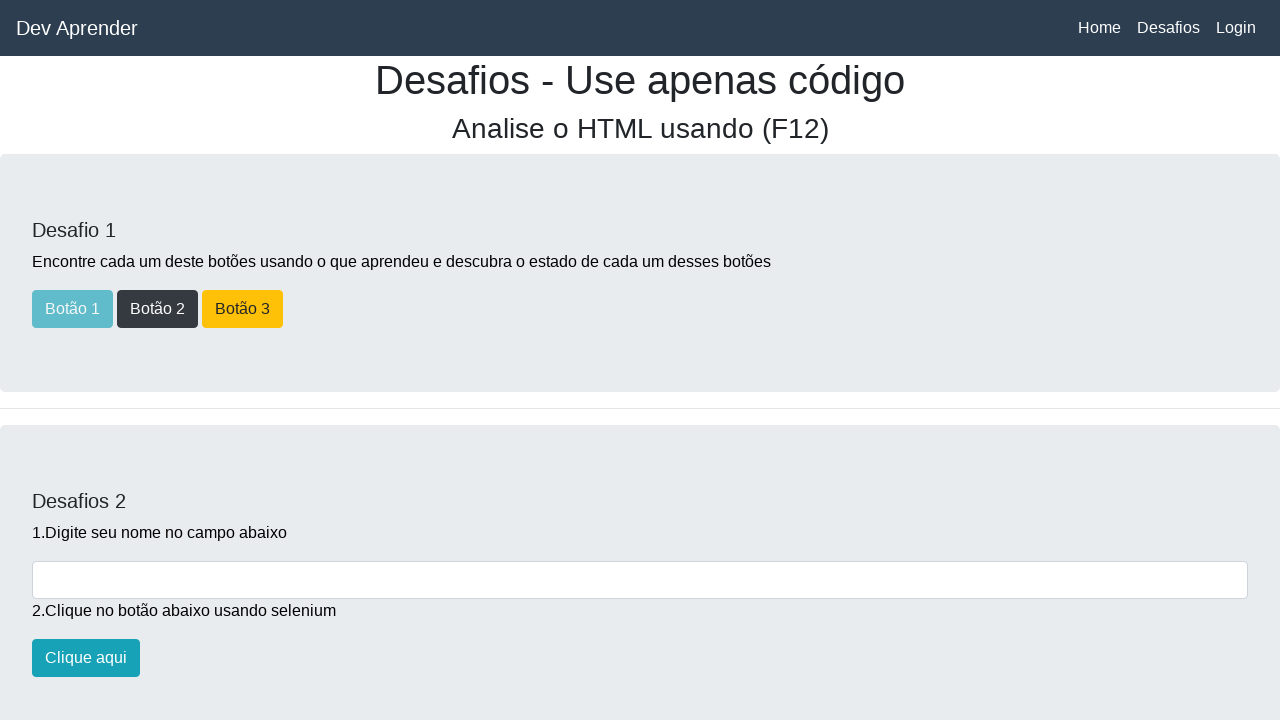

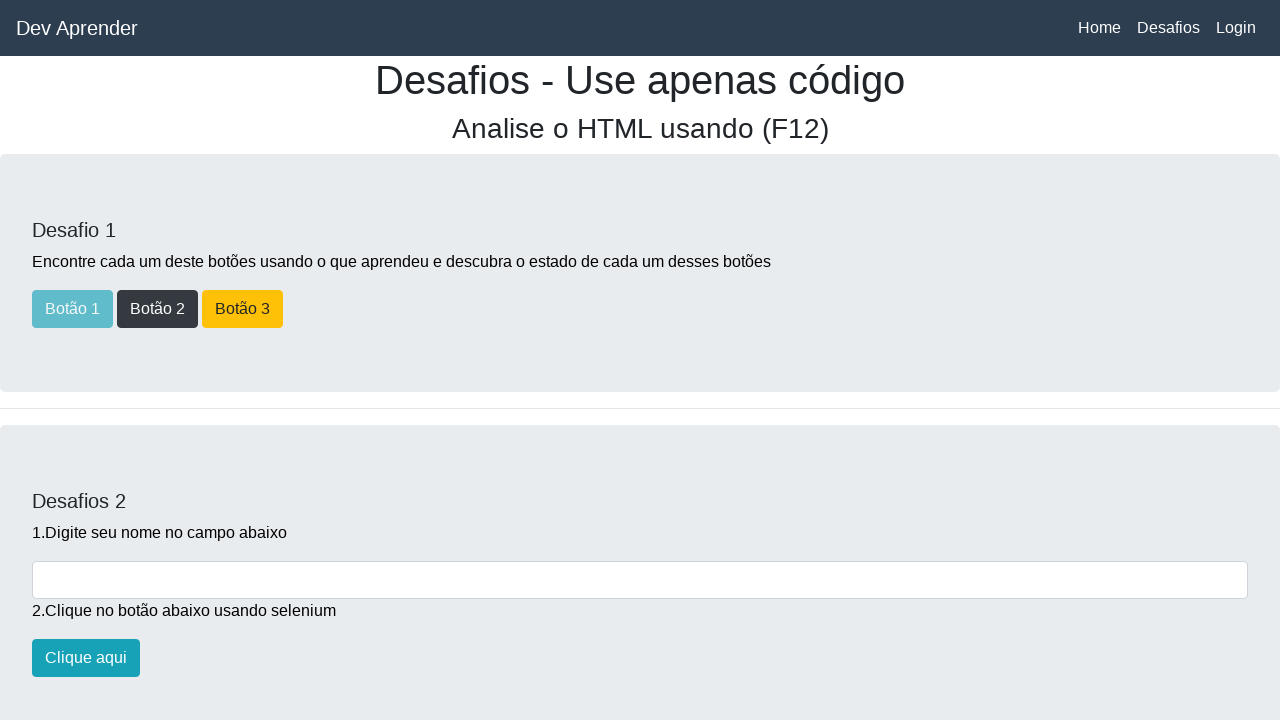